Tests adding multiple products to a shopping cart by searching for specific items (cucumber and broccoli) from a product list and clicking their add buttons

Starting URL: https://rahulshettyacademy.com/seleniumPractise/#/

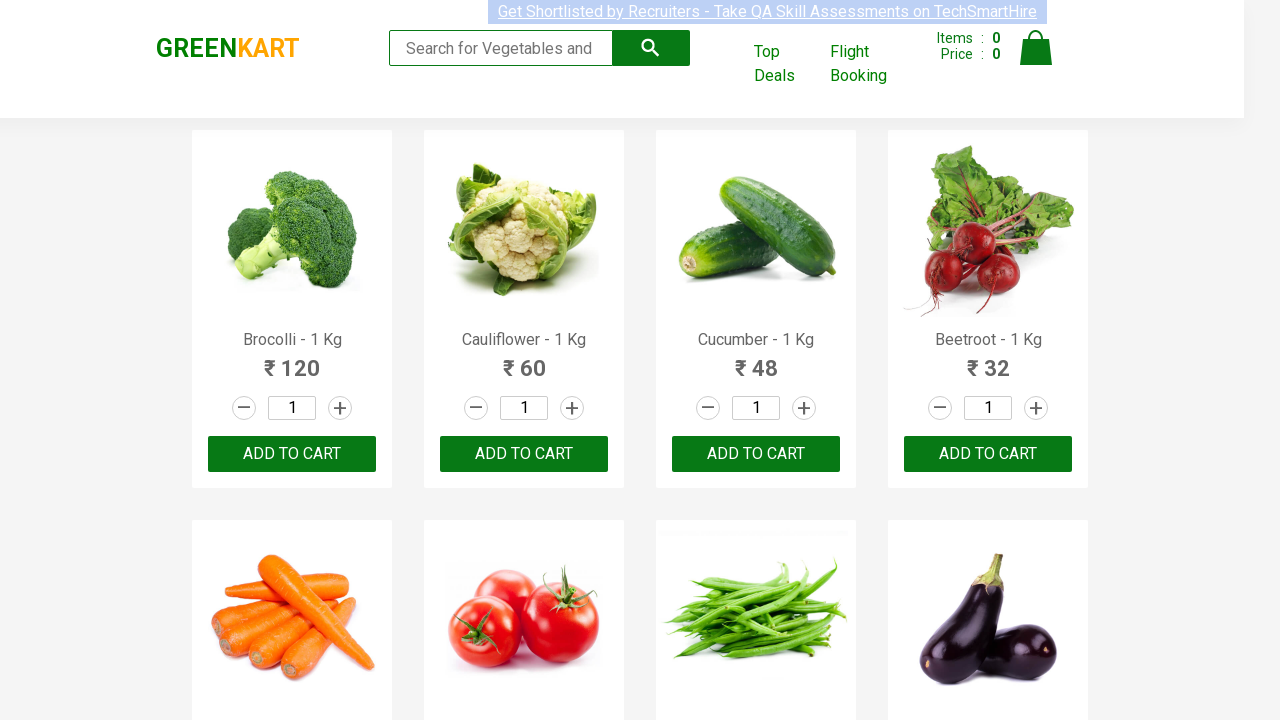

Waited for product list to load
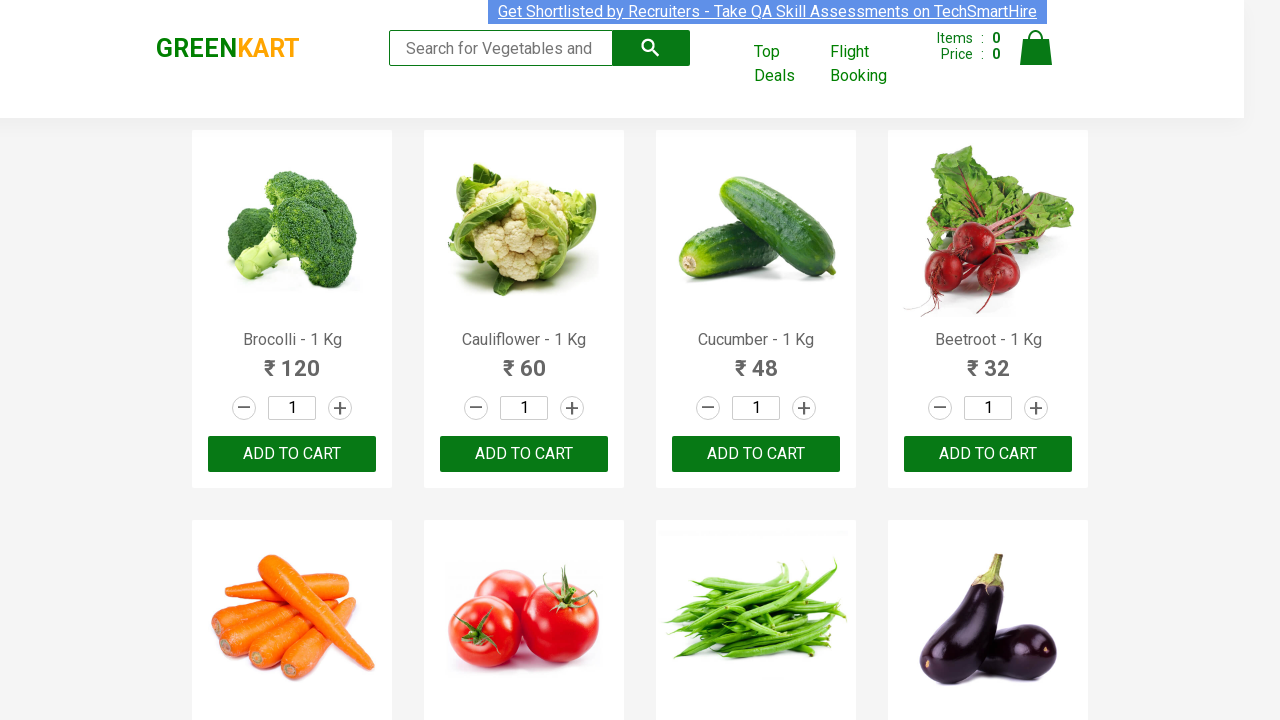

Retrieved all product name elements
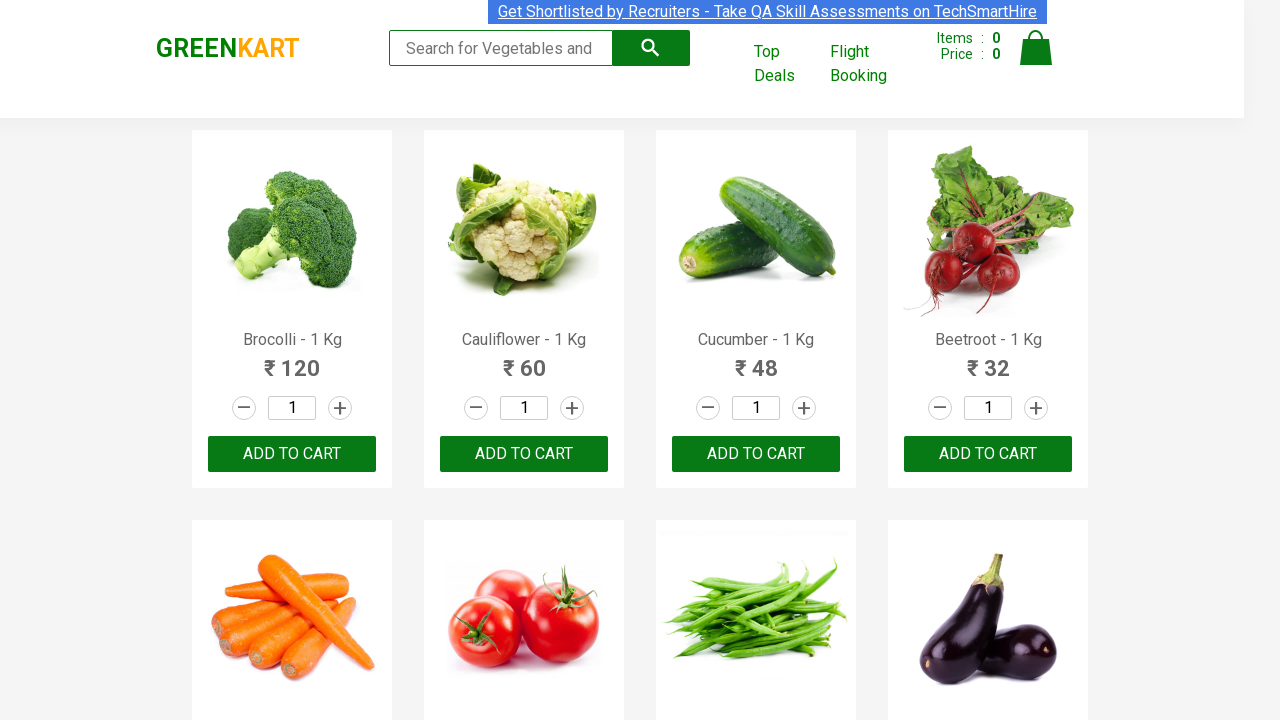

Retrieved all add to cart buttons
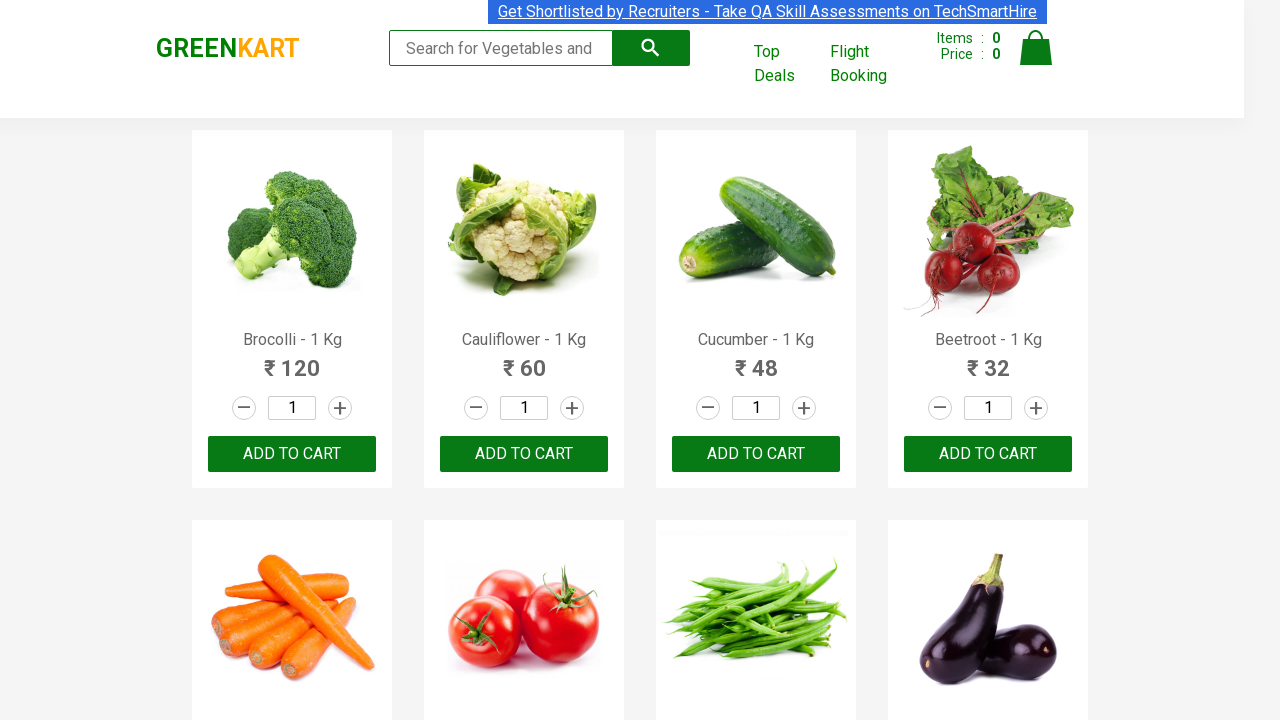

Clicked add to cart button for brocolli at (292, 454) on xpath=//div[@class='product-action']//button >> nth=0
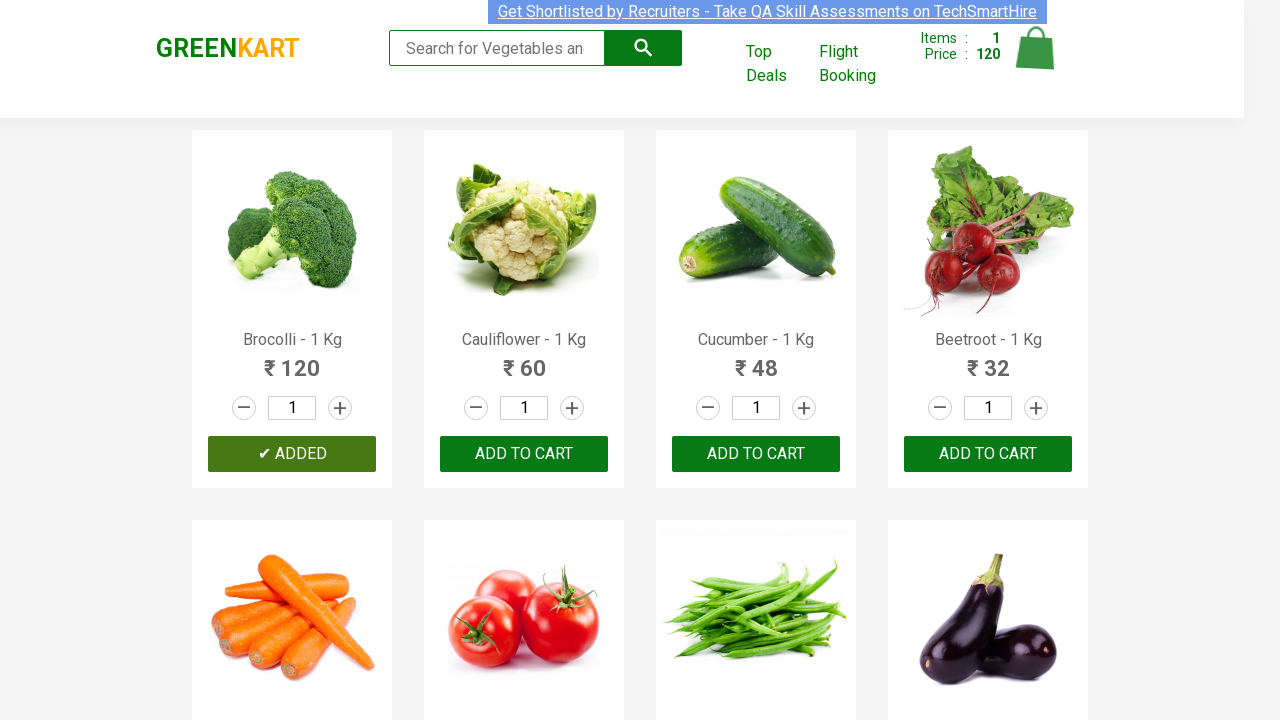

Clicked add to cart button for cucumber at (756, 454) on xpath=//div[@class='product-action']//button >> nth=2
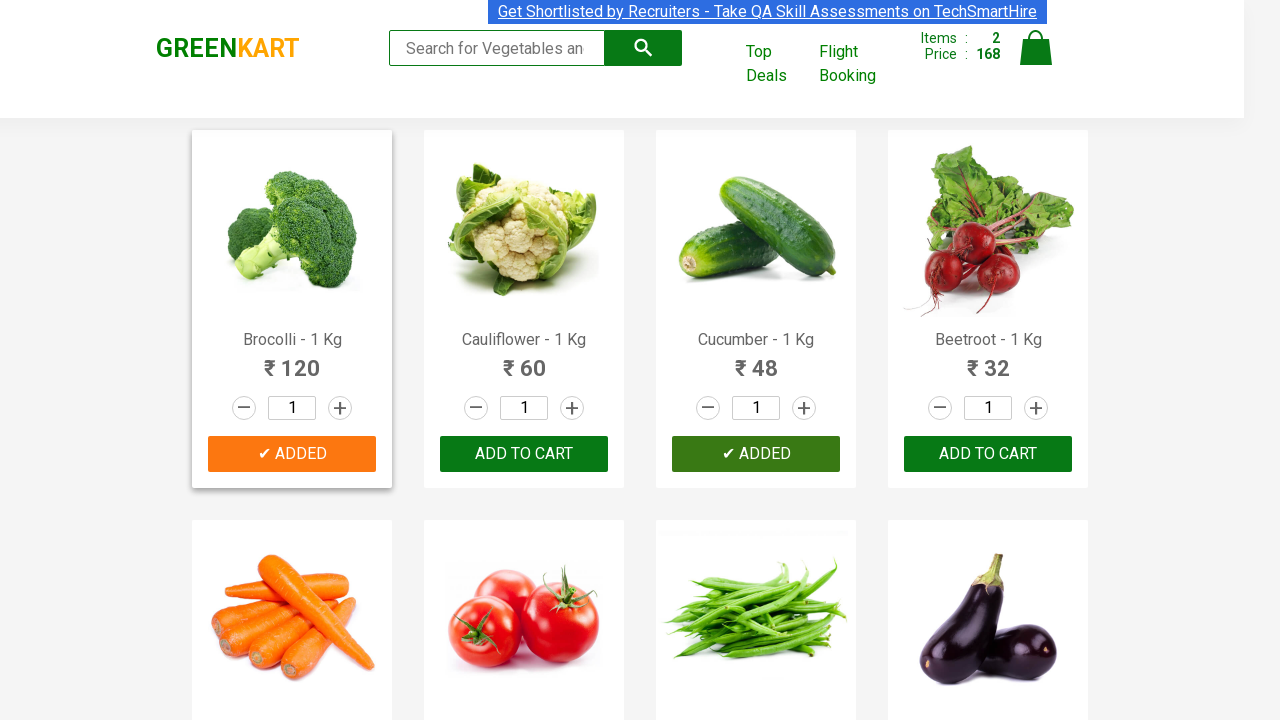

All 2 required items added to cart
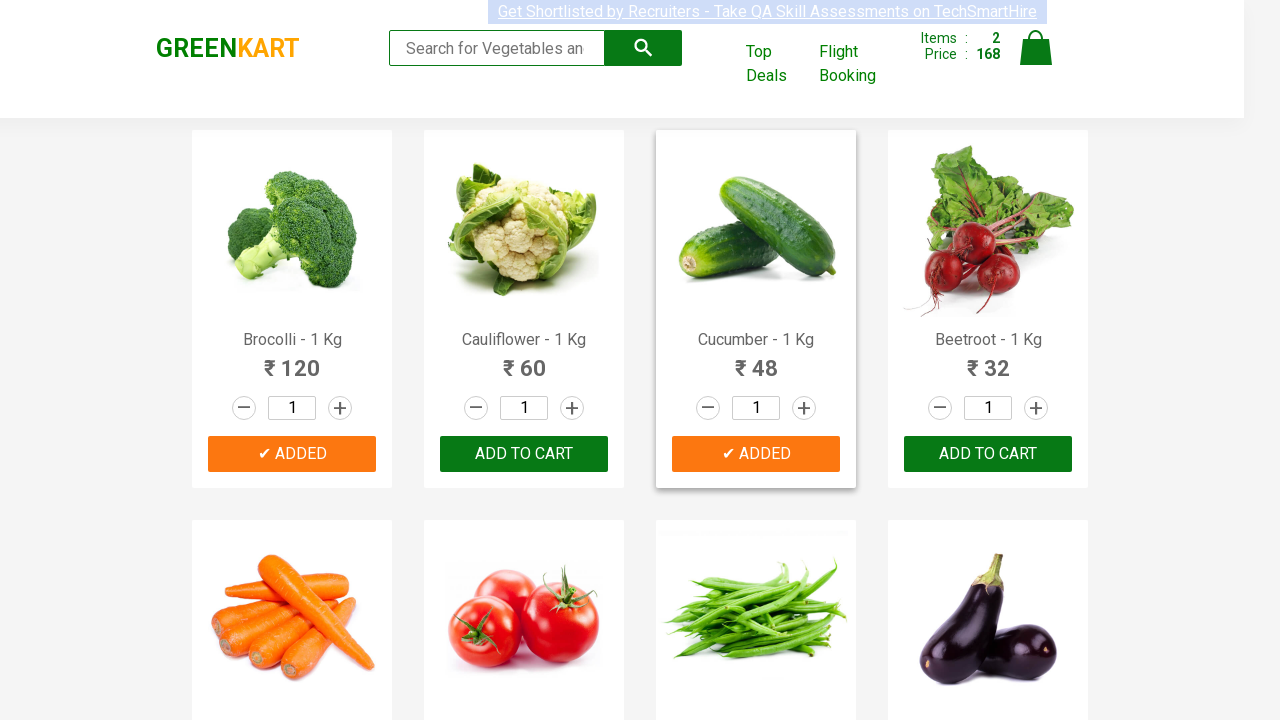

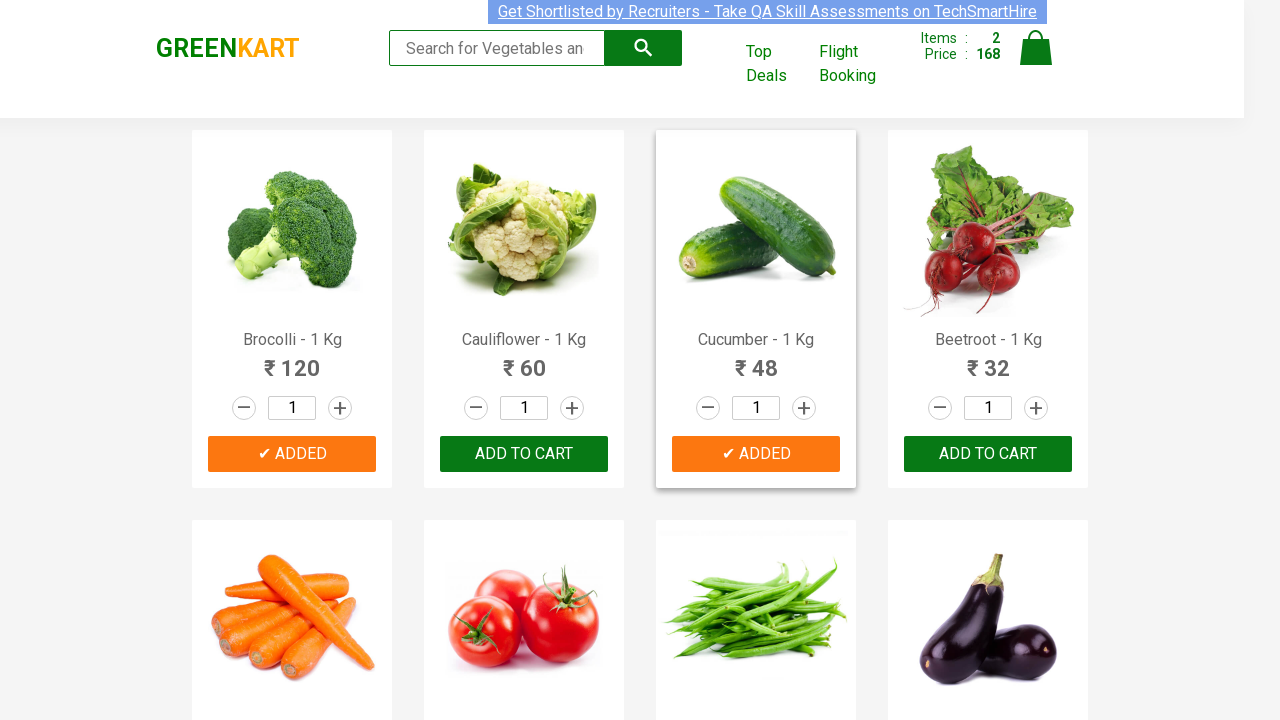